Tests radio button selection functionality by selecting the 'male' radio button option and verifying it is selected

Starting URL: https://artoftesting.com/samplesiteforselenium

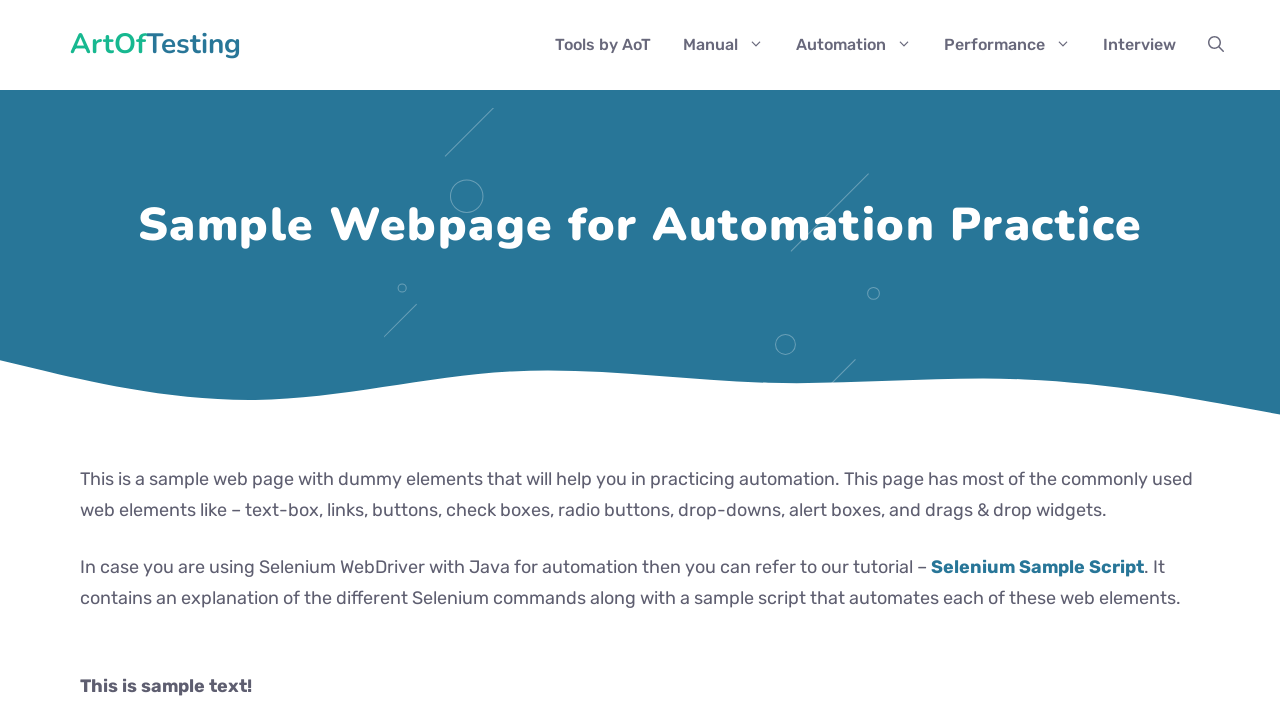

Navigated to Art of Testing sample website
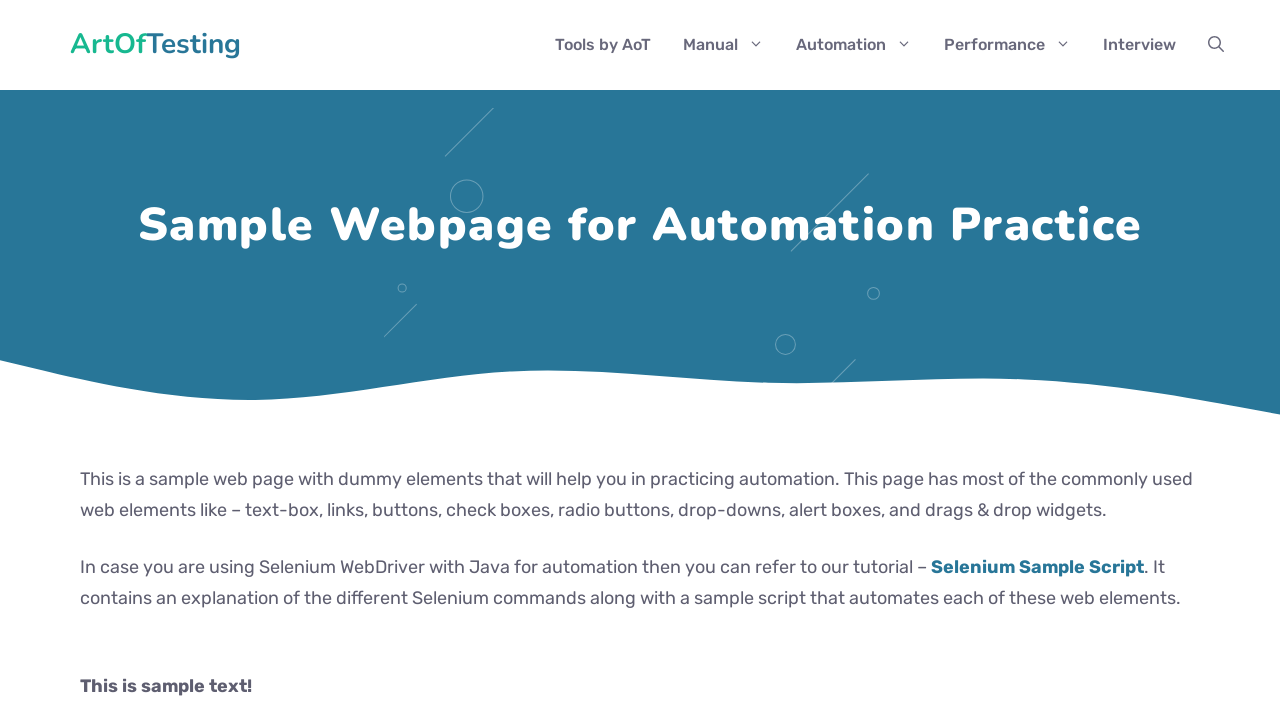

Clicked the 'male' radio button option at (86, 360) on input[type='radio'][value='male']
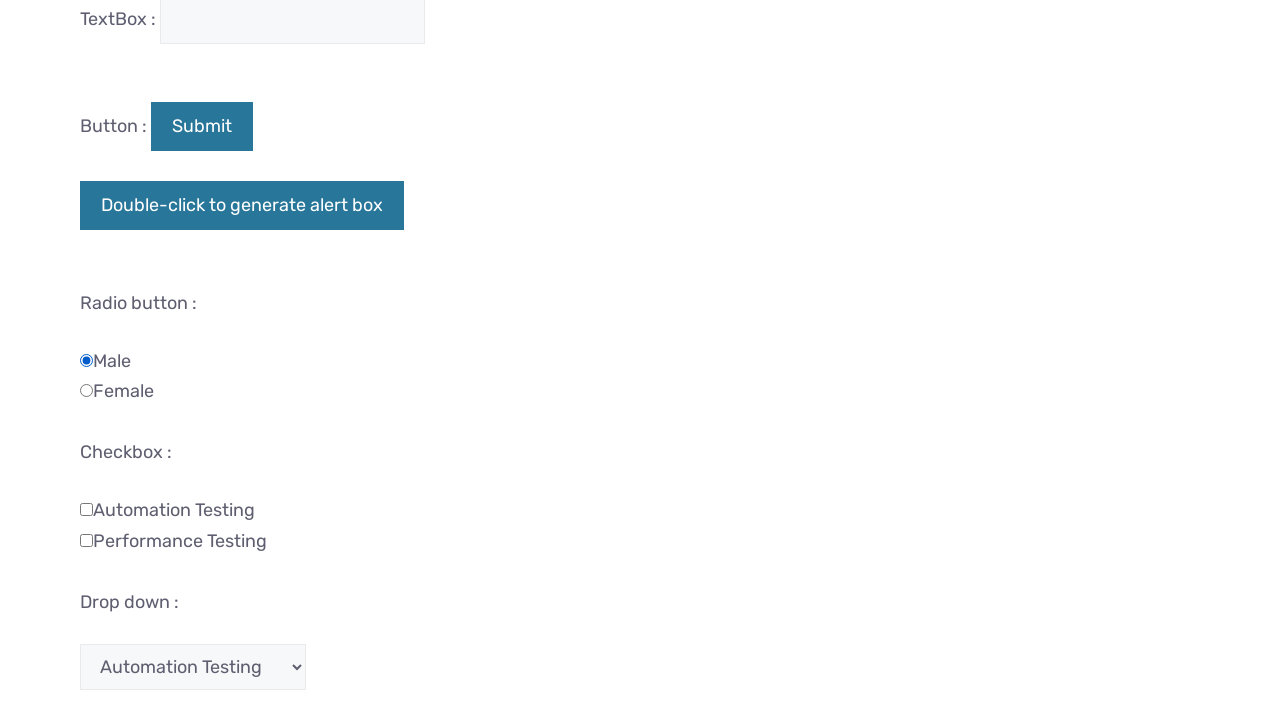

Verified that the 'male' radio button is selected
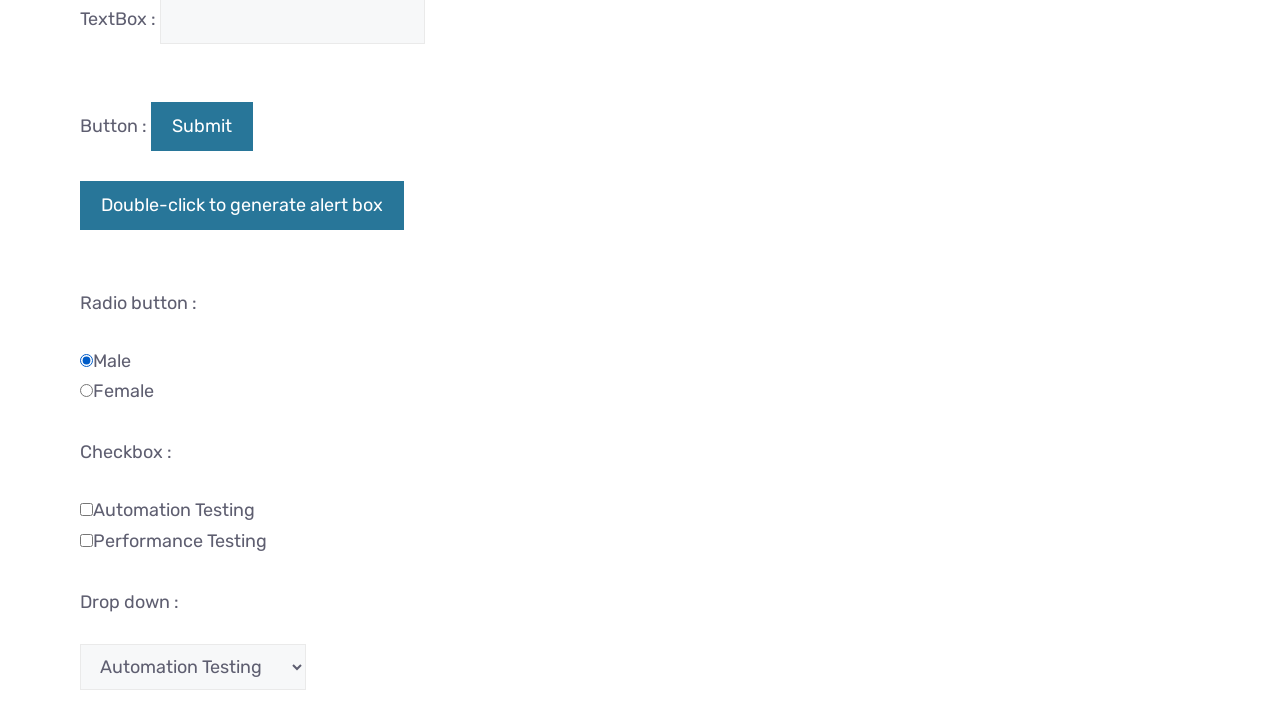

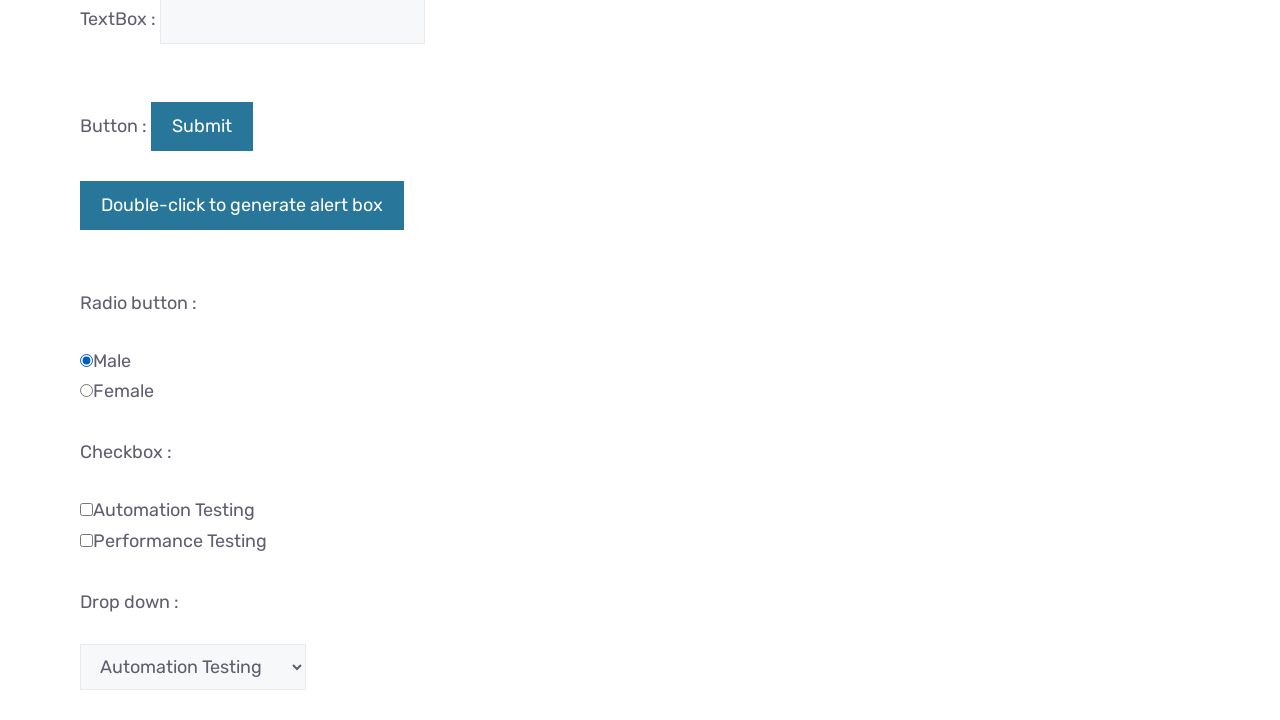